Tests dynamic loading functionality by clicking a start button and waiting for content to appear

Starting URL: https://the-internet.herokuapp.com/dynamic_loading/1

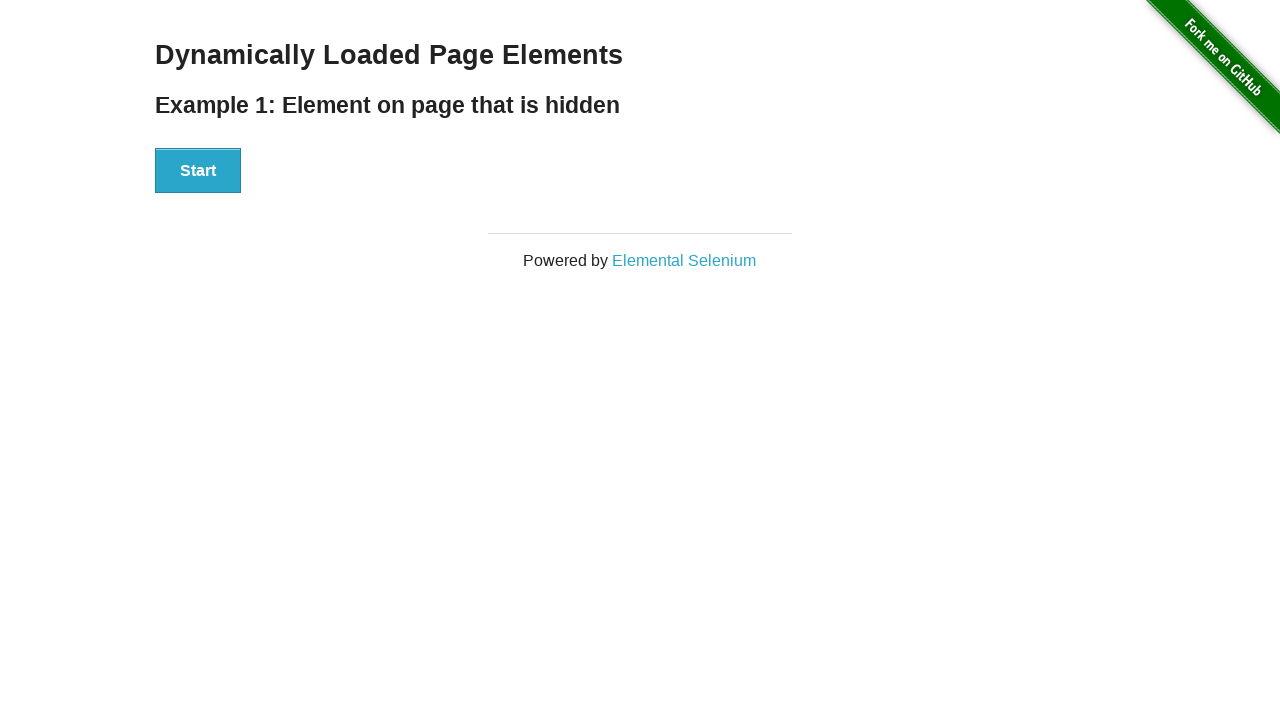

Clicked Start button to trigger dynamic loading at (198, 171) on xpath=//button[text()='Start']
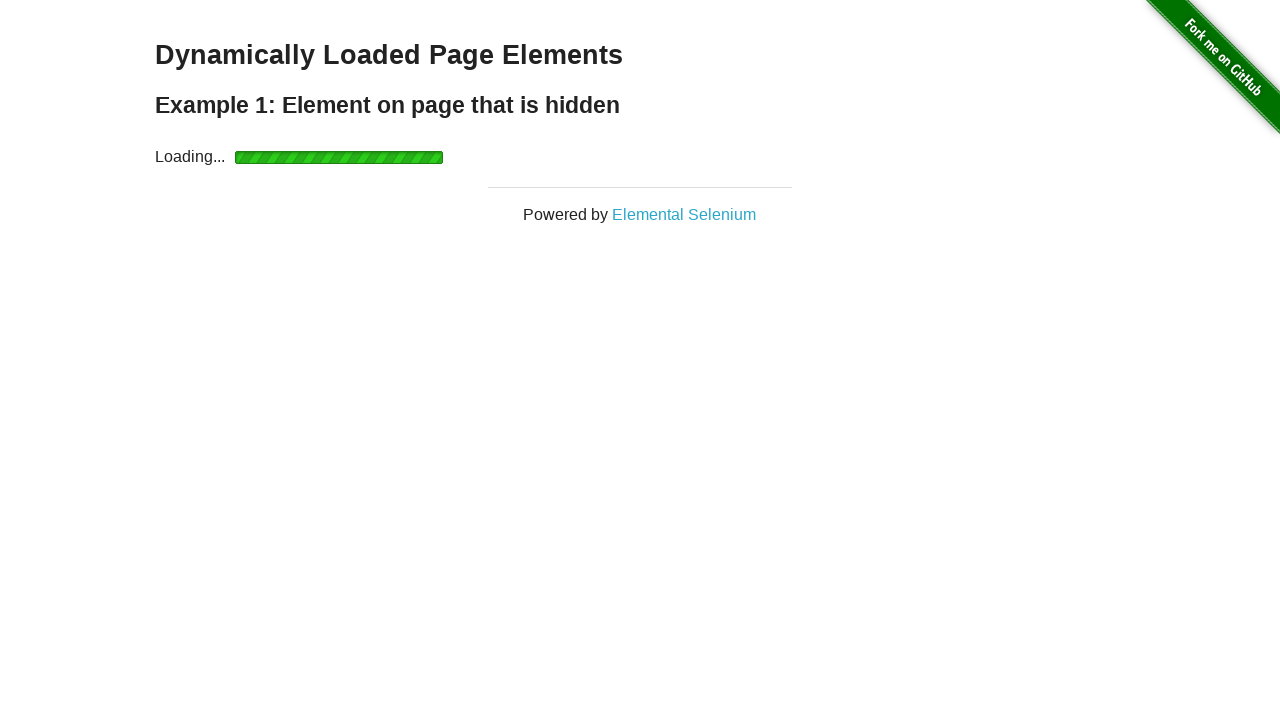

Waited for 'Hello World!' element to appear
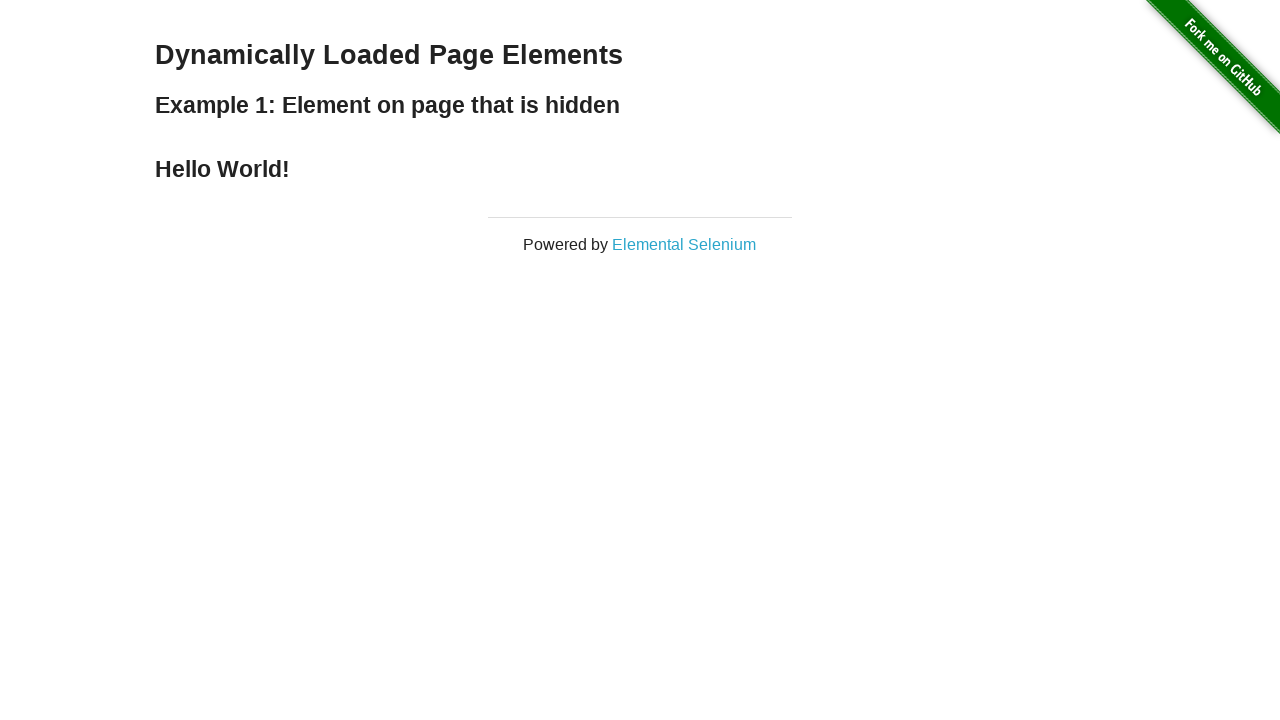

Located 'Hello World!' element
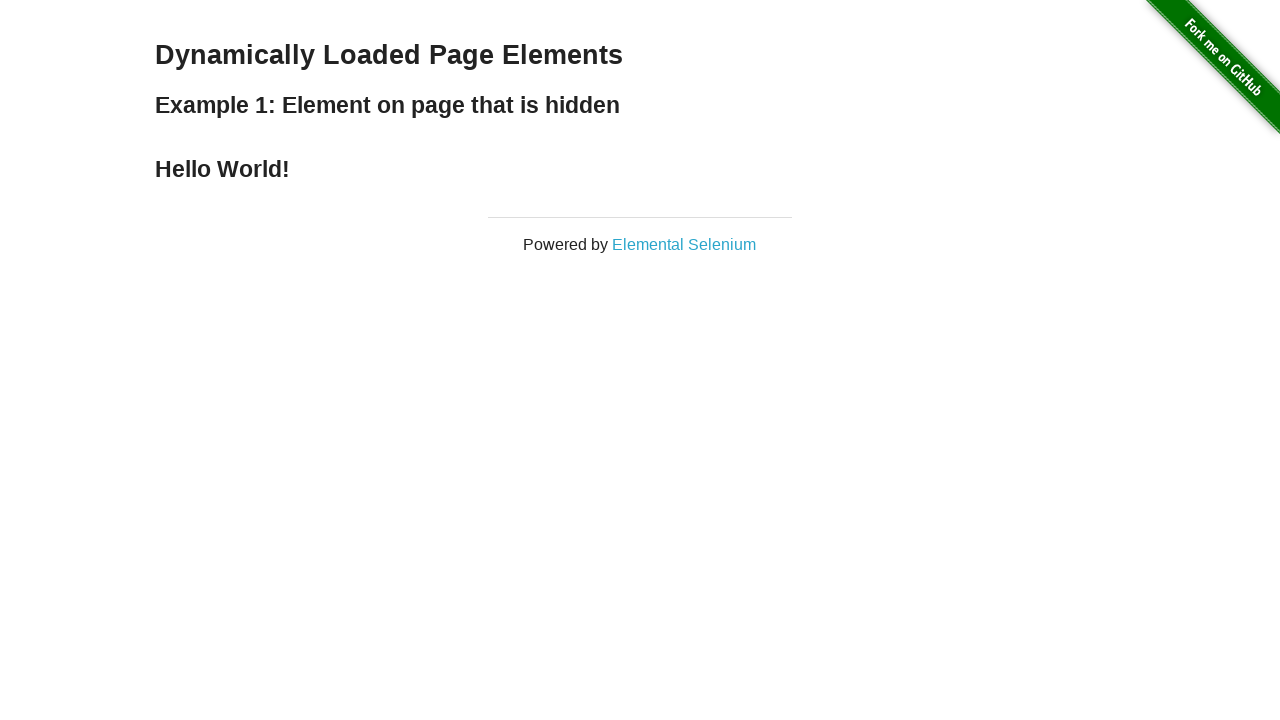

Verified that 'Hello World!' text content is correct
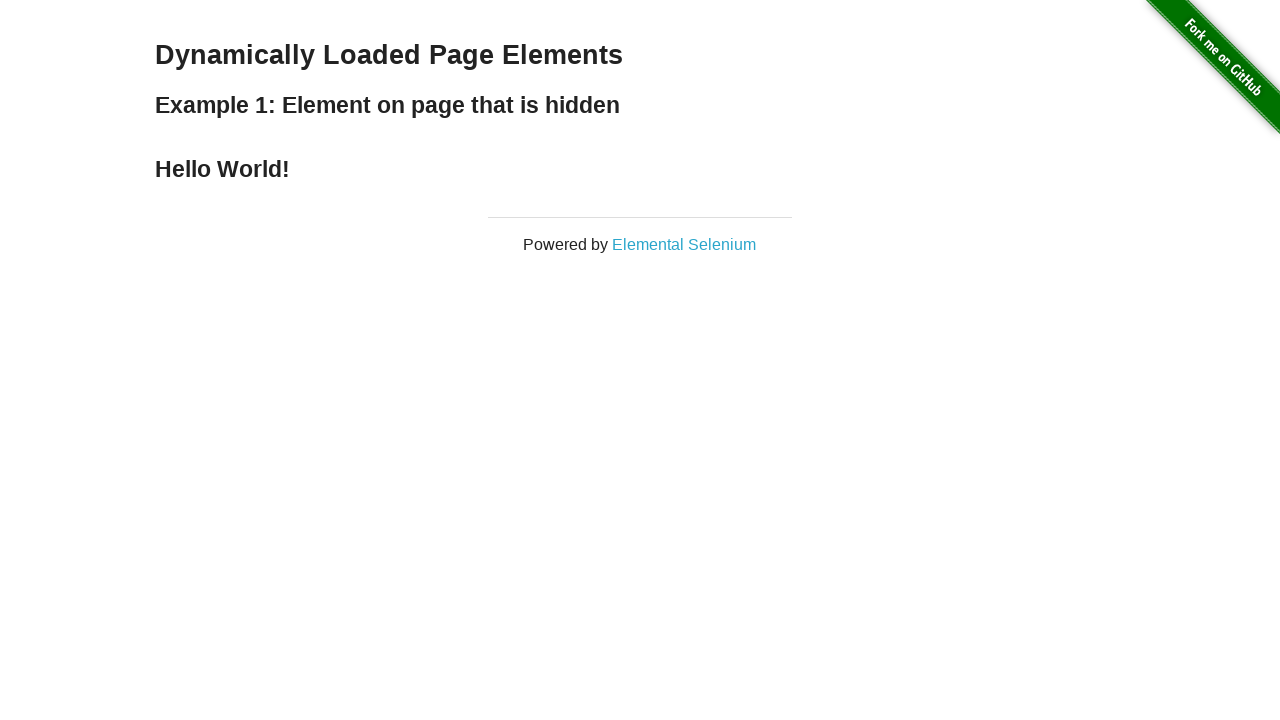

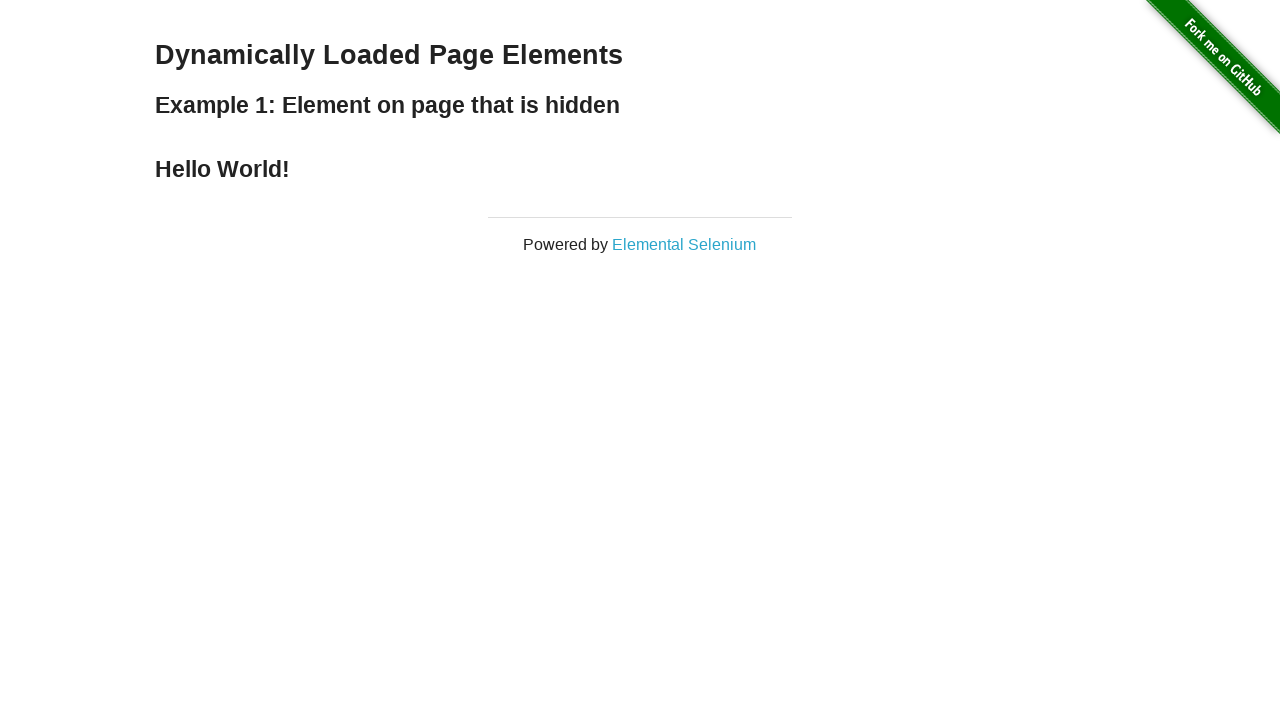